Verifies that there is an image or video element in the aside sidebar

Starting URL: https://finndude.github.io/DBI-Coursework/People-Search/people-search.html

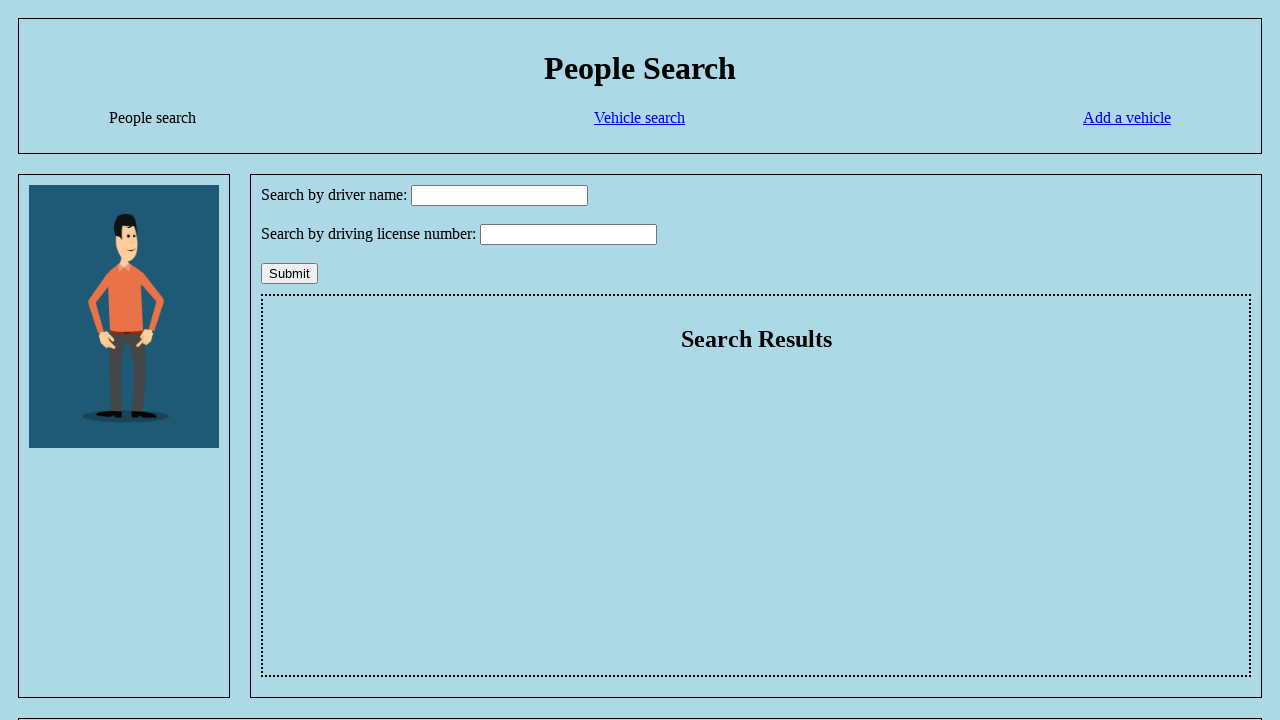

Navigated to People Search page
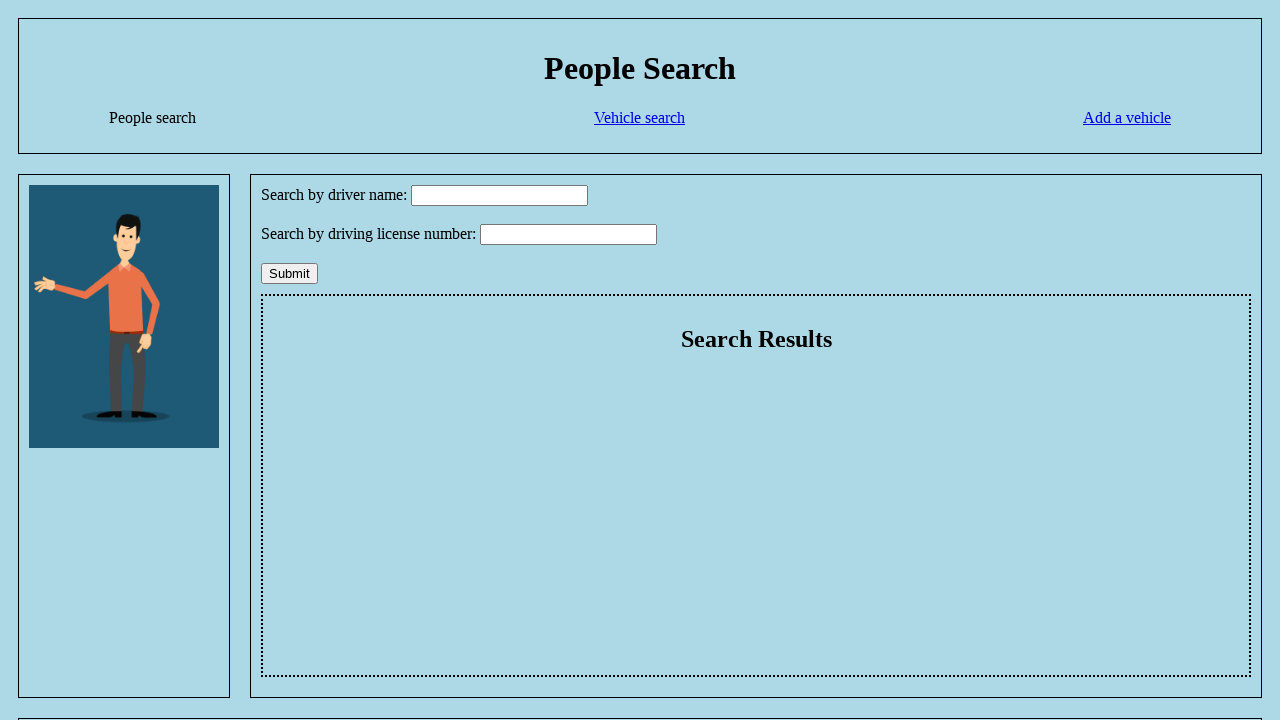

Counted images in aside element: 1 found
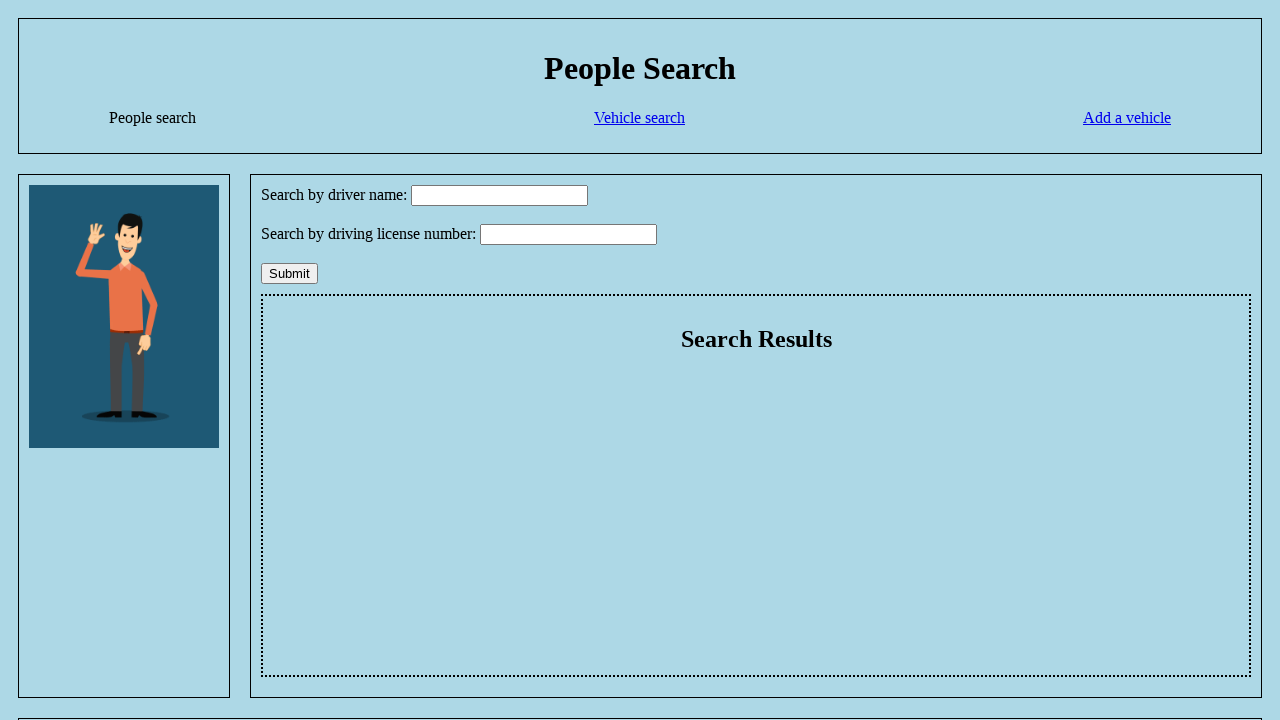

Counted videos in aside element: 0 found
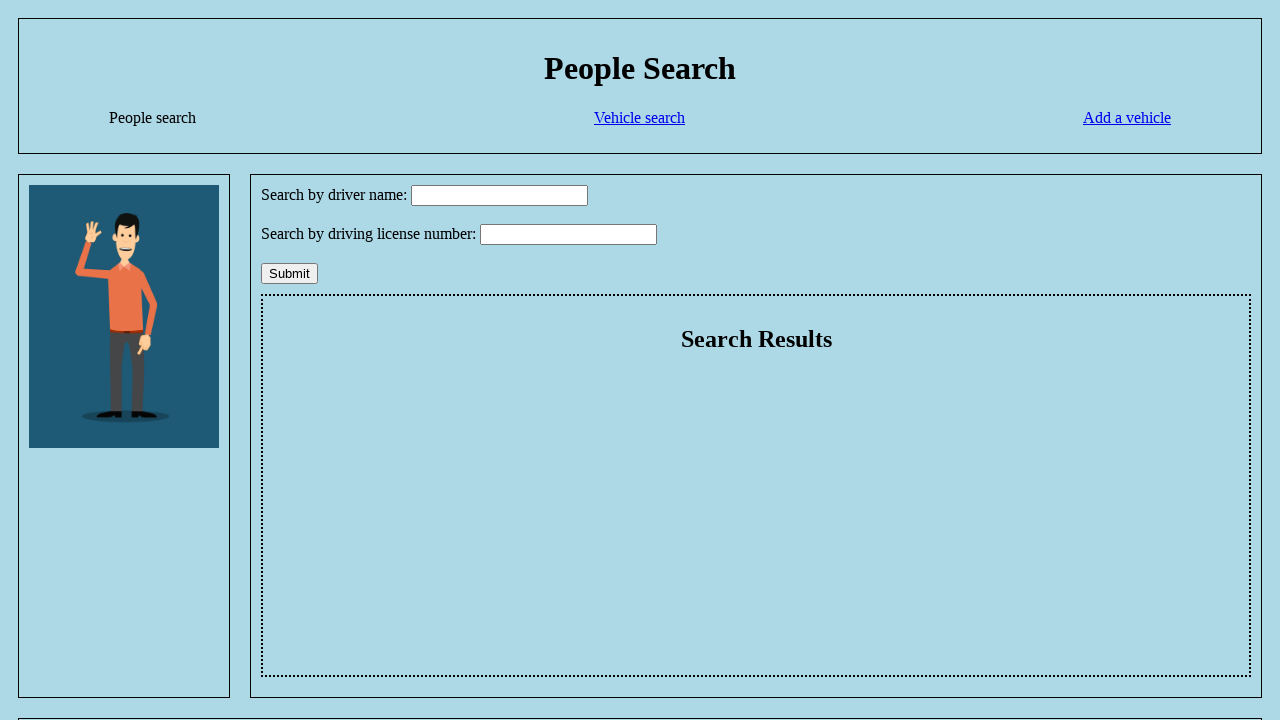

Verified that aside contains at least one image or video element (total: 1)
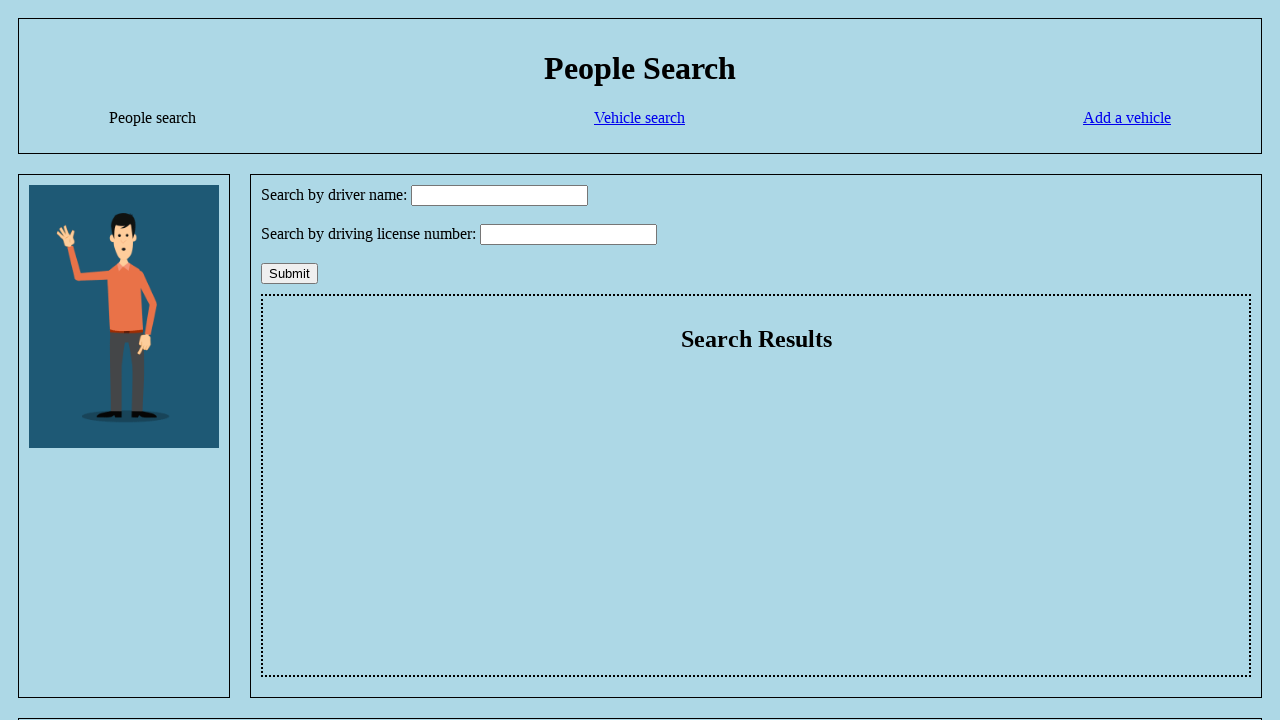

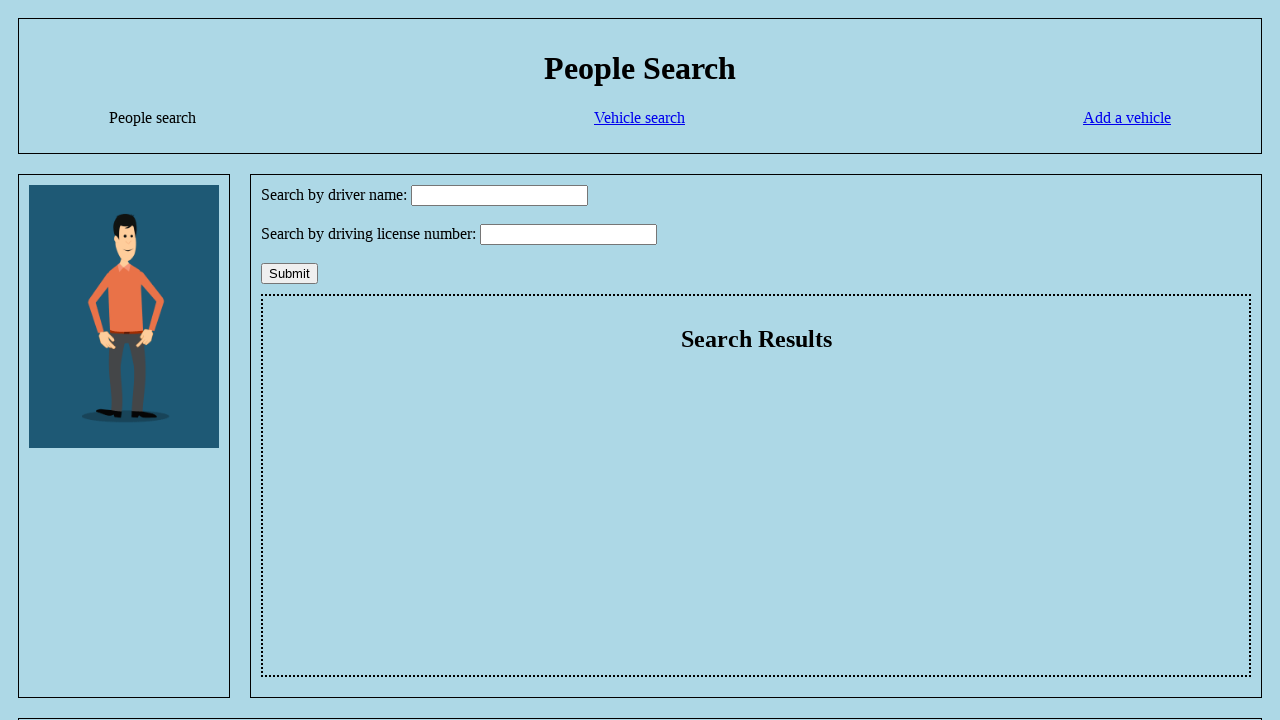